Tests the Add/Remove Elements functionality by navigating to the demo page, clicking the "Add Element" button, and verifying that a new "Delete" button appears on the page.

Starting URL: https://the-internet.herokuapp.com/

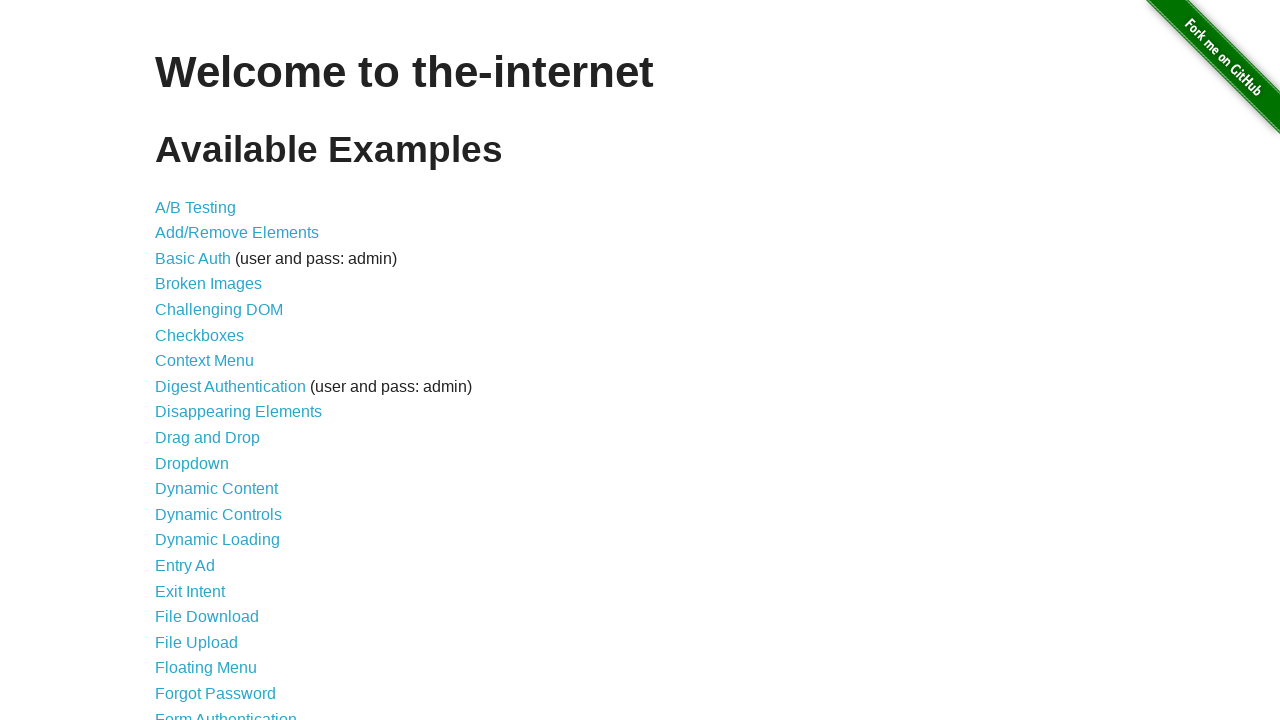

Clicked on the 'Add/Remove Elements' link to navigate to the feature page at (237, 233) on a[href='/add_remove_elements/']
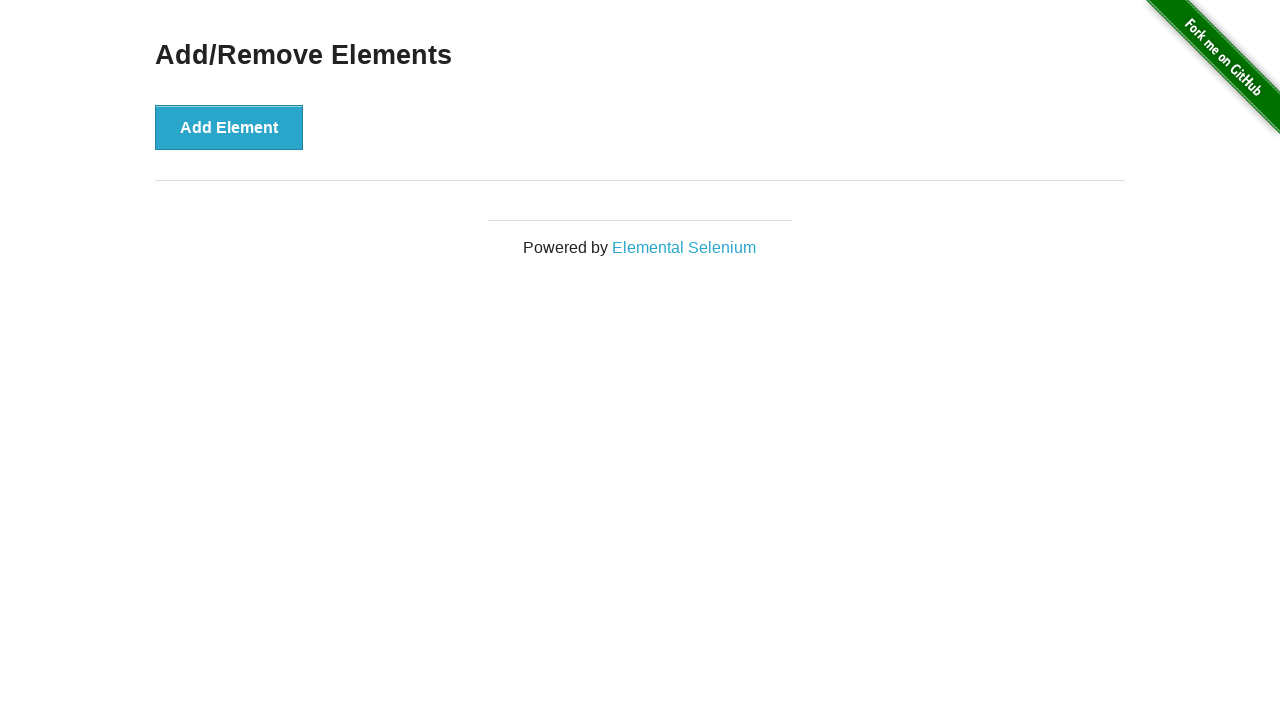

Clicked the 'Add Element' button at (229, 127) on xpath=//*[.='Add Element']
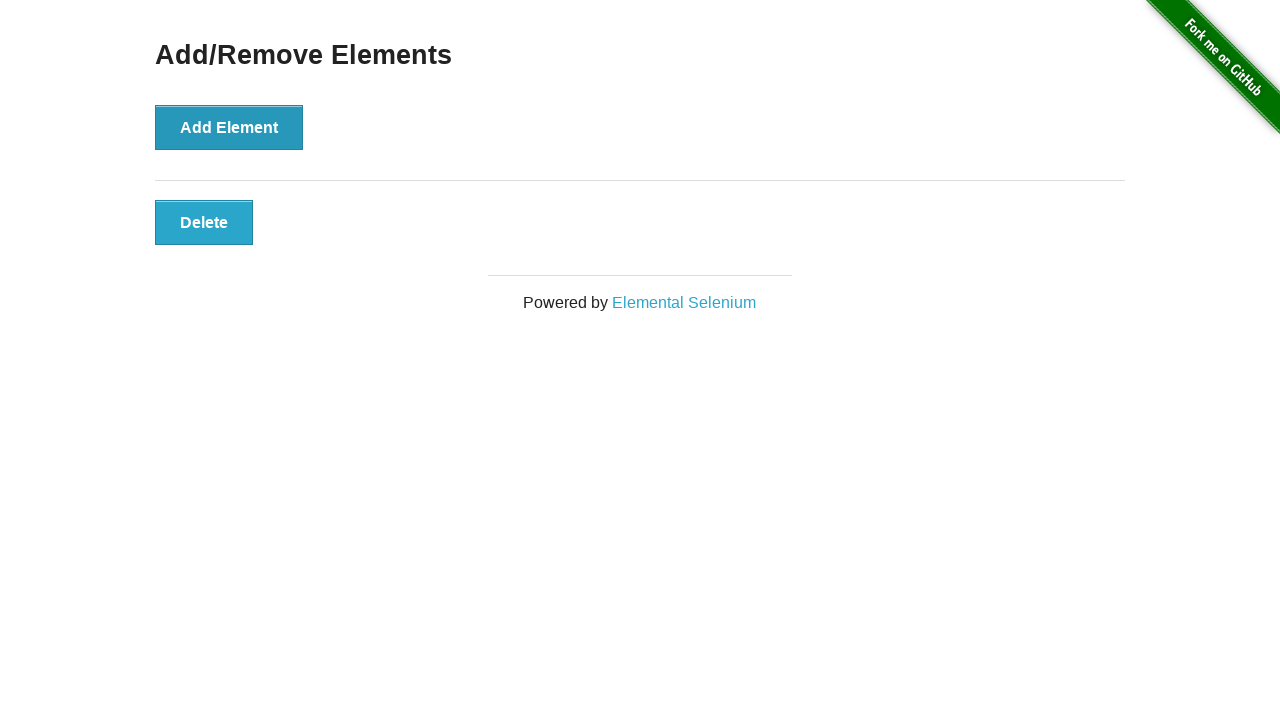

Verified that a new 'Delete' button appeared on the page
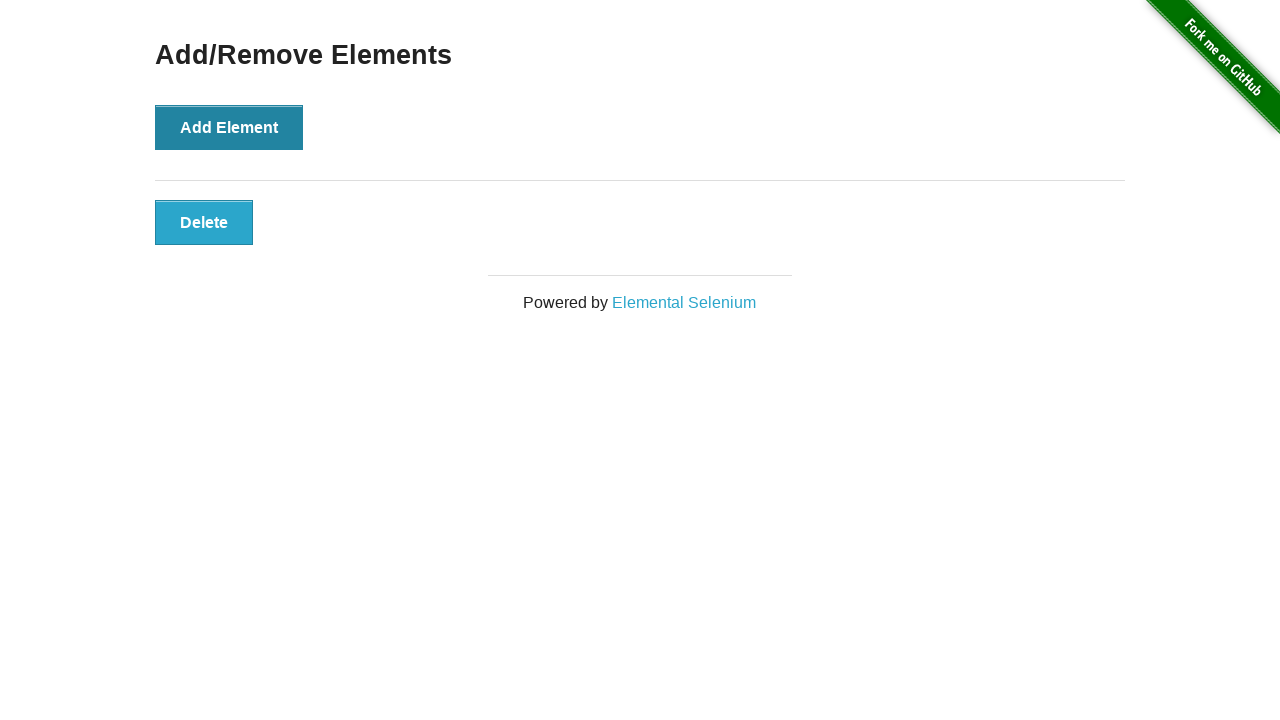

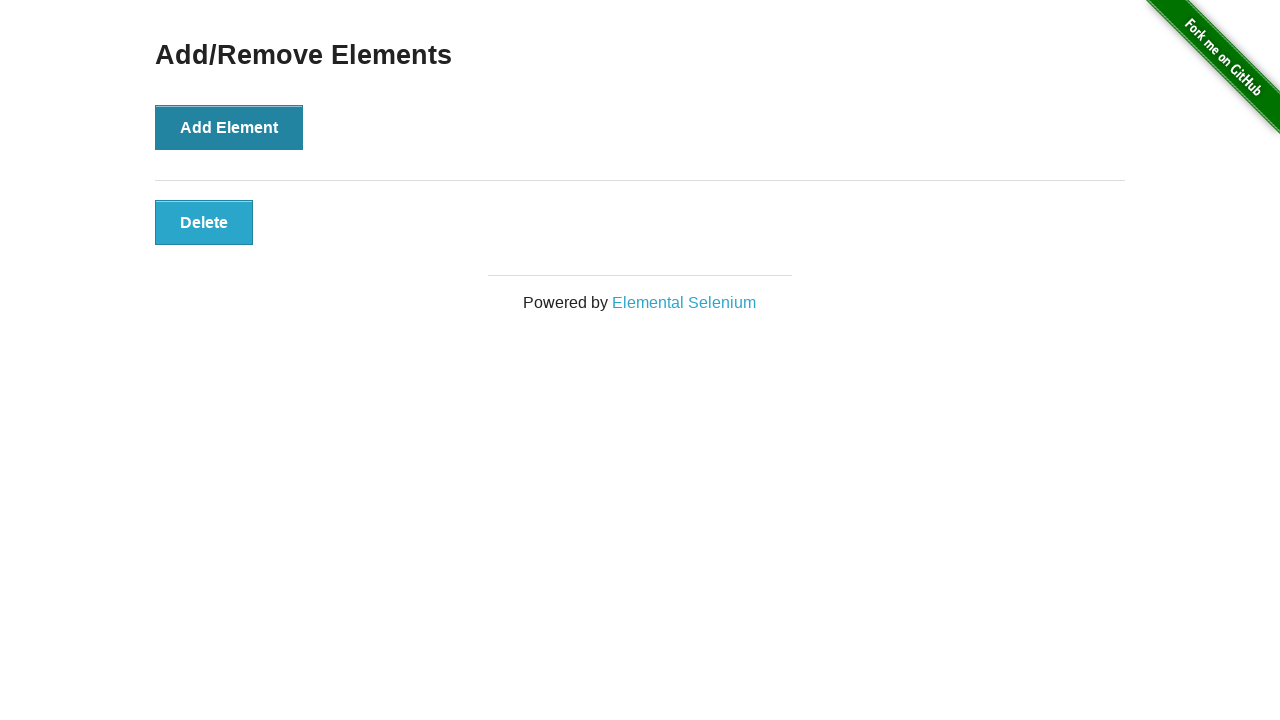